Tests radio button selection functionality by clicking on the "hockey" radio button in the "sport" group and verifying it is selected

Starting URL: https://practice.cydeo.com/radio_buttons

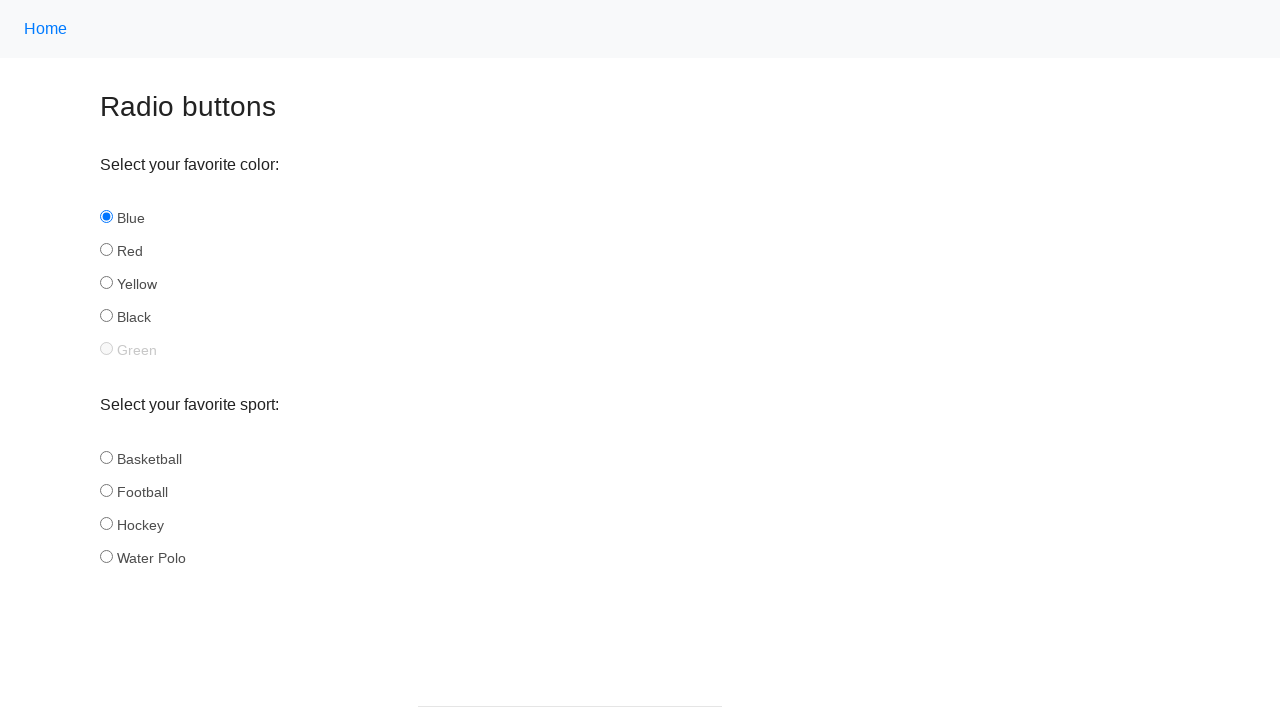

Clicked the hockey radio button in the sport group at (106, 523) on input[type="radio"][name="sport"]#hockey
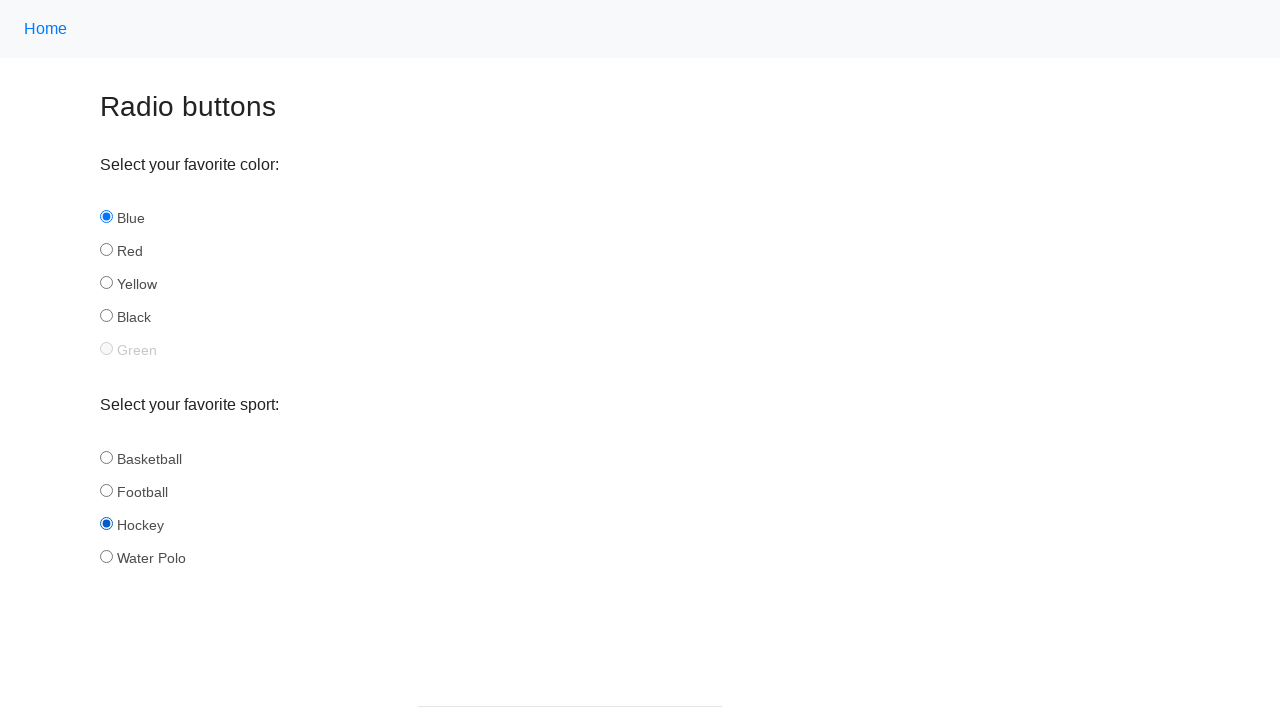

Located the hockey radio button element
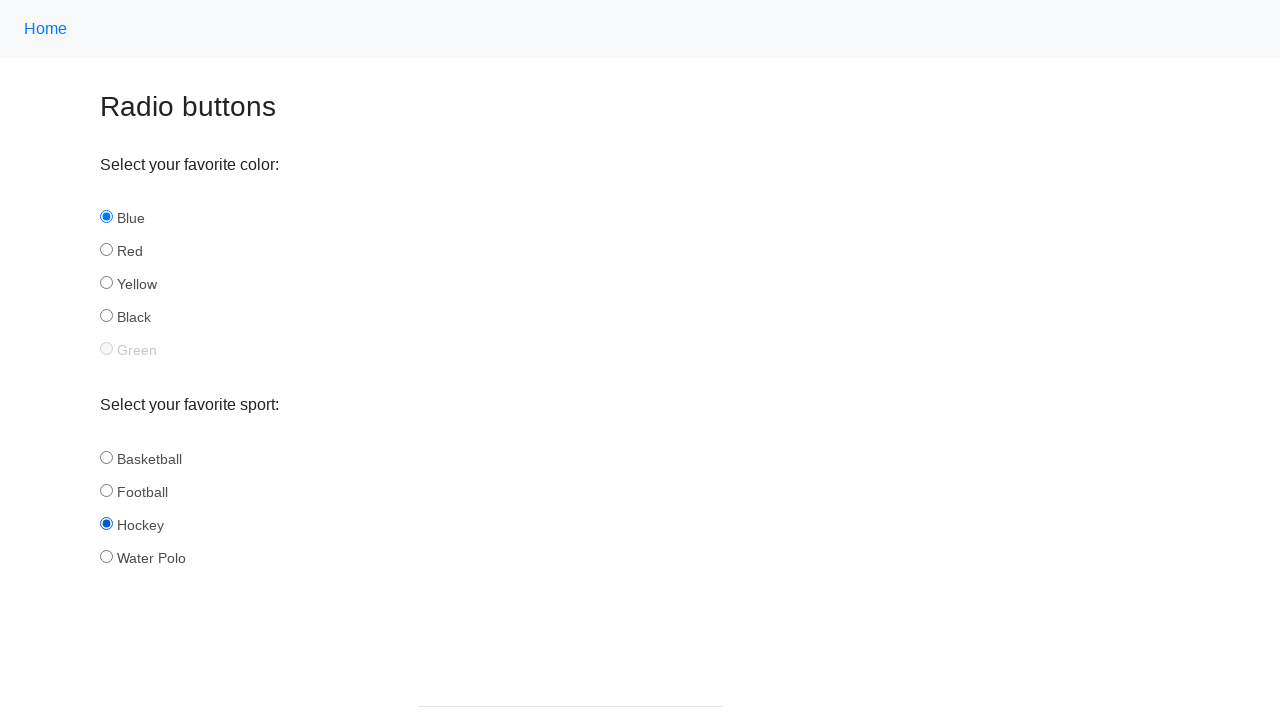

Verified that hockey radio button is selected
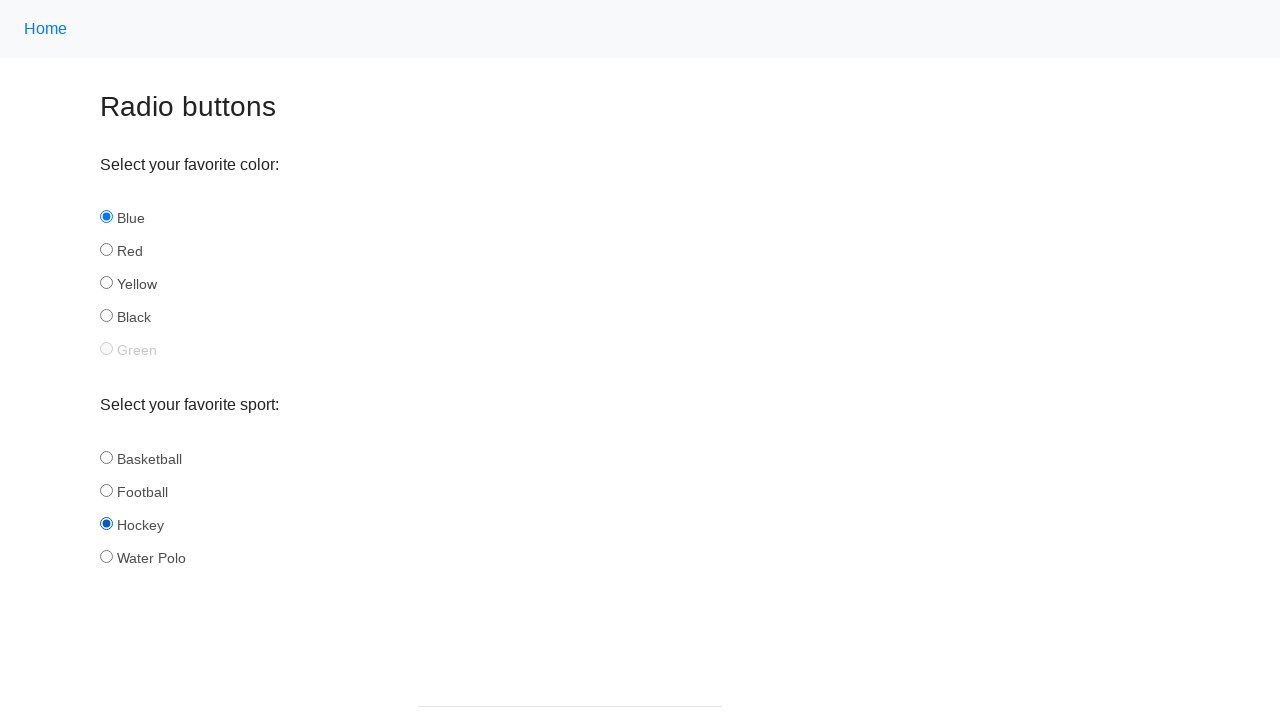

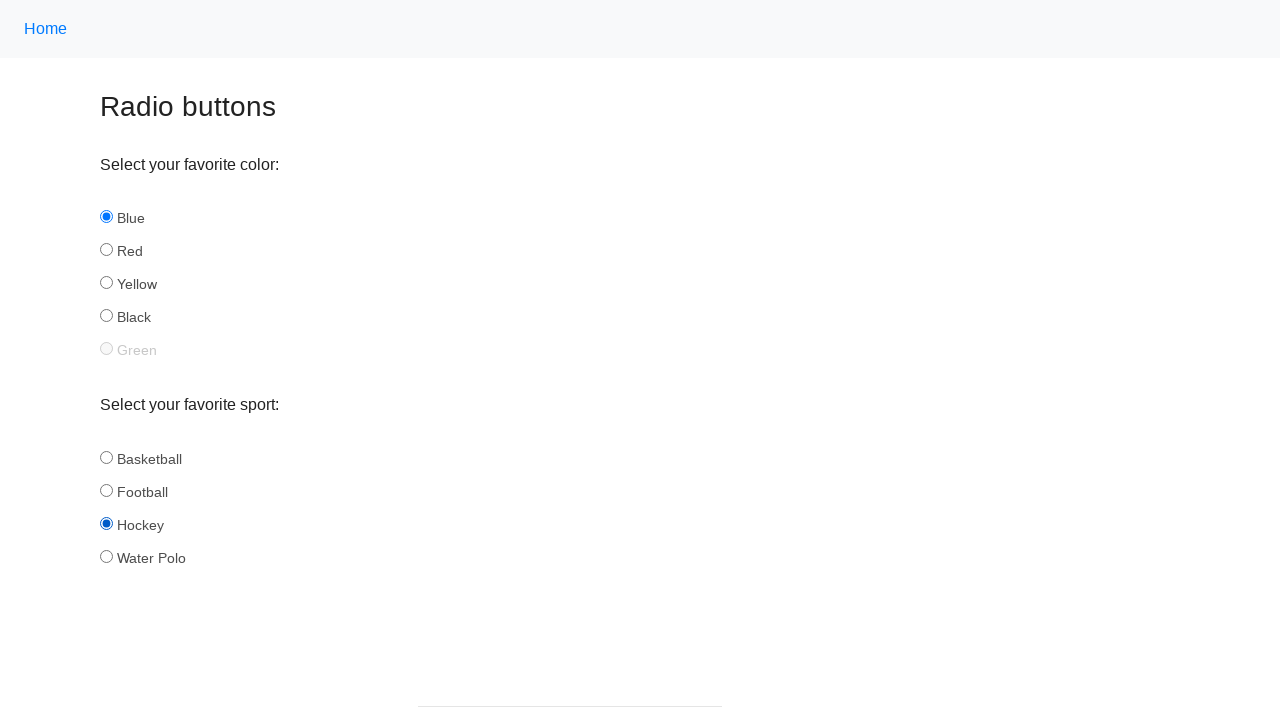